Navigates to the Interactions section and clicks on Resizable in the sidebar

Starting URL: https://demoqa.com/

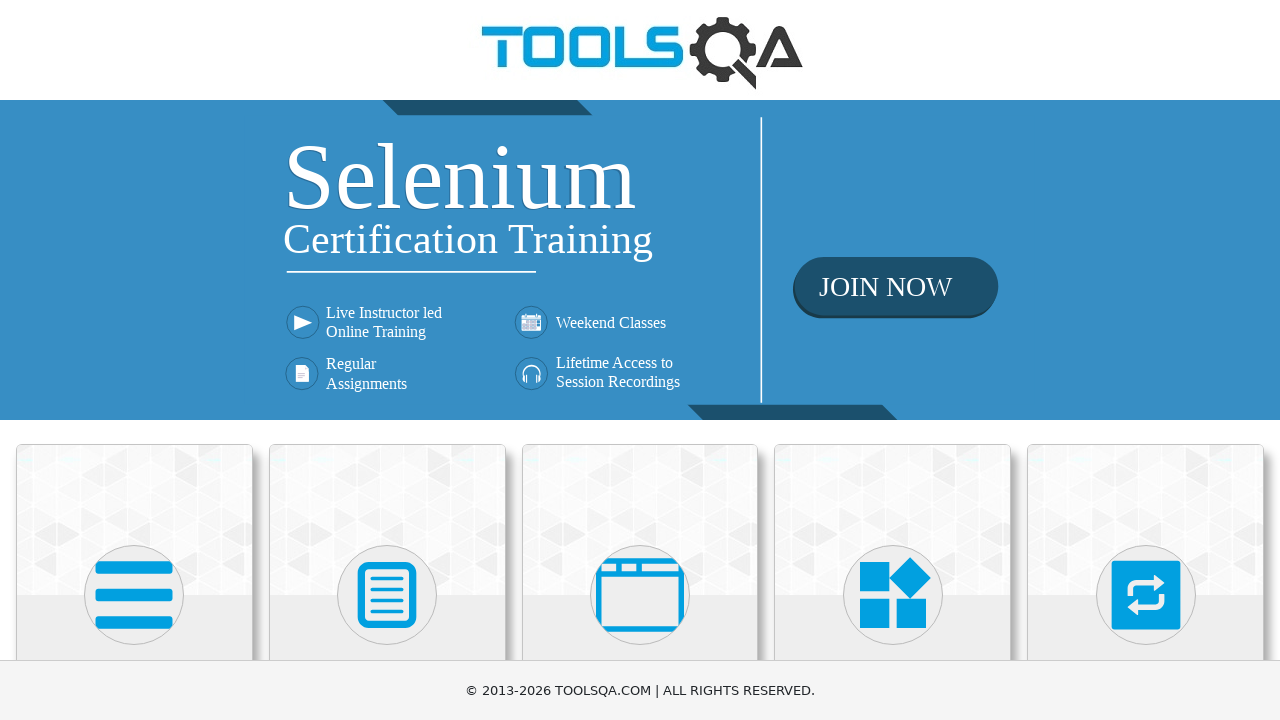

Clicked on the Interactions card at (1146, 577) on xpath=//h5[text()='Interactions']/../..
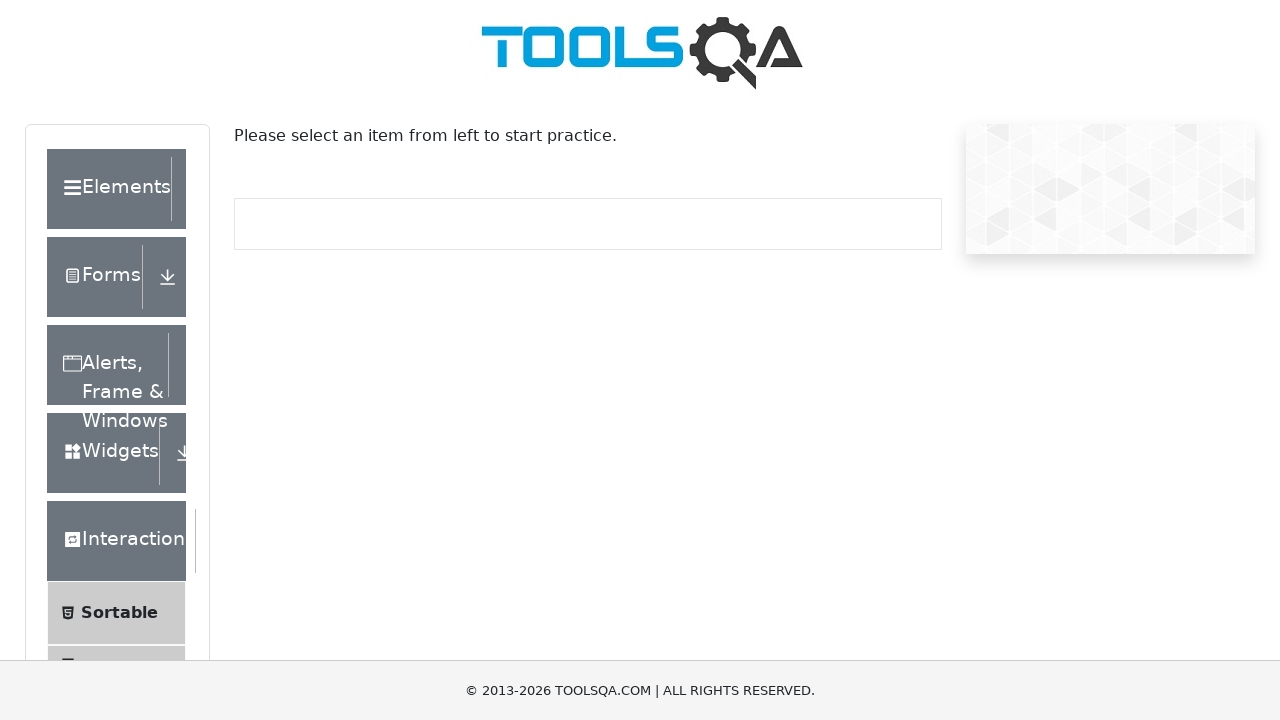

Scrolled down 300 pixels to see sidebar options
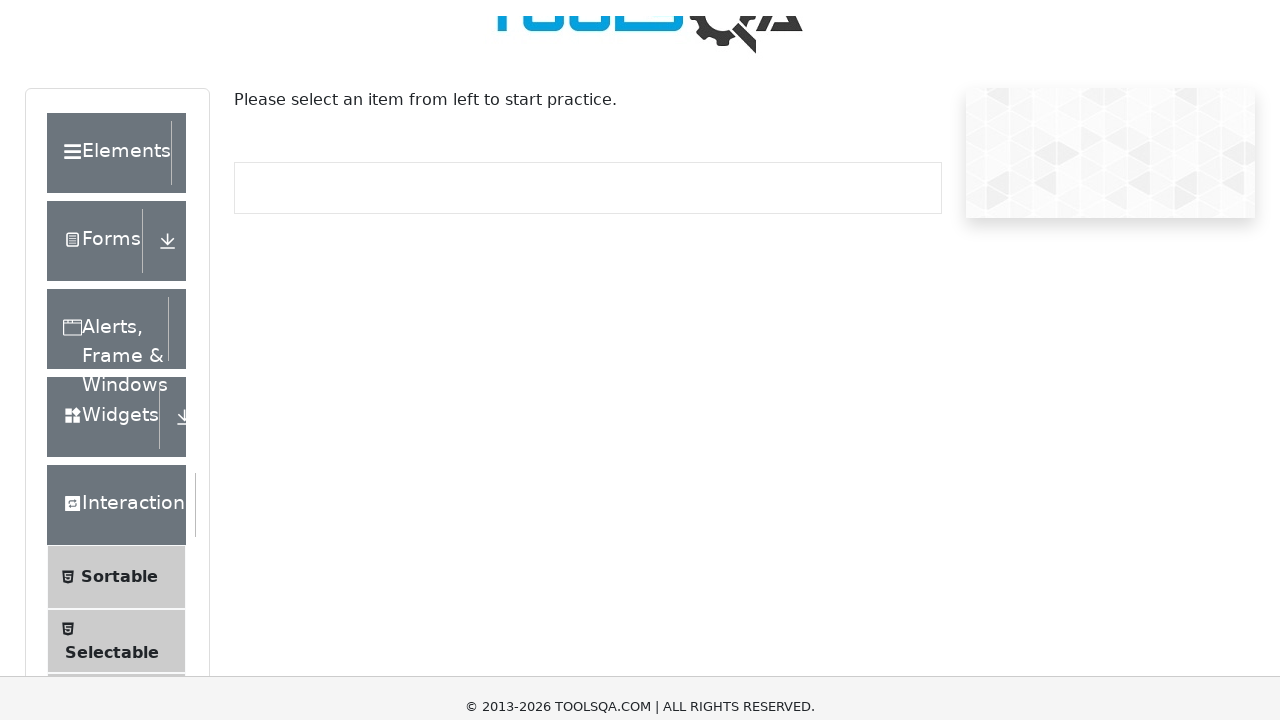

Clicked on Resizable option in the sidebar at (123, 347) on xpath=//span[text()='Resizable']
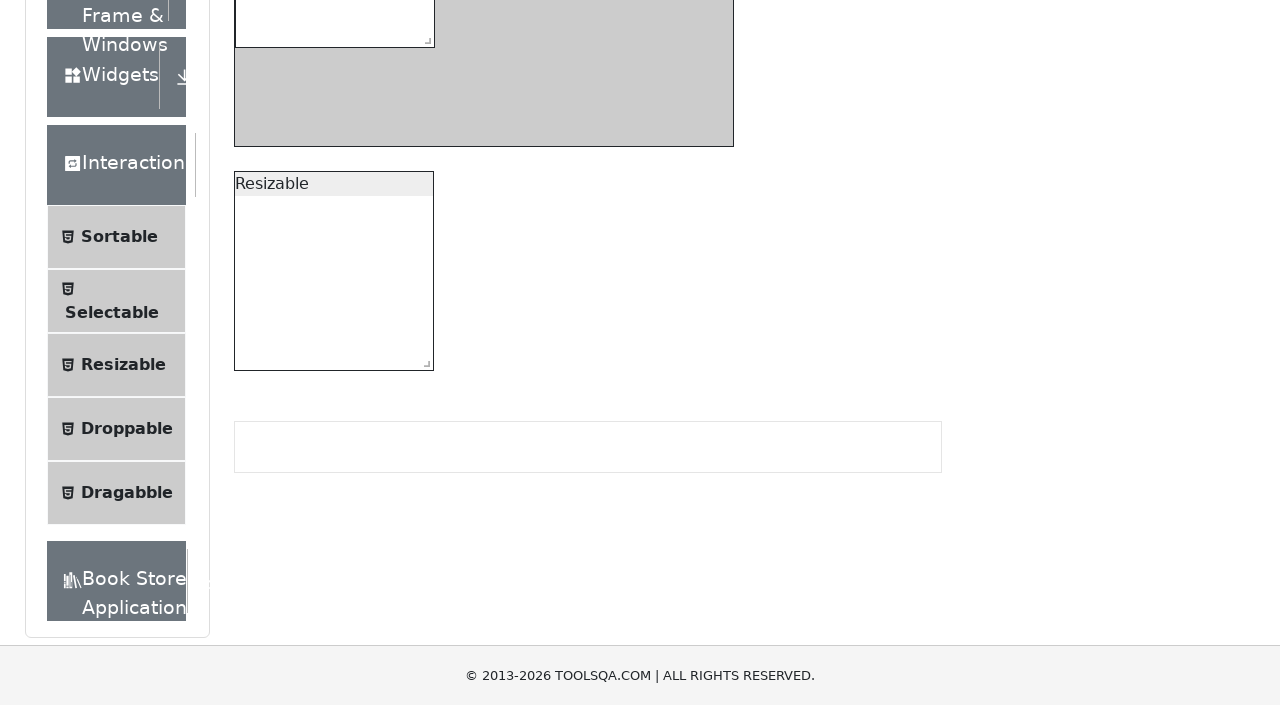

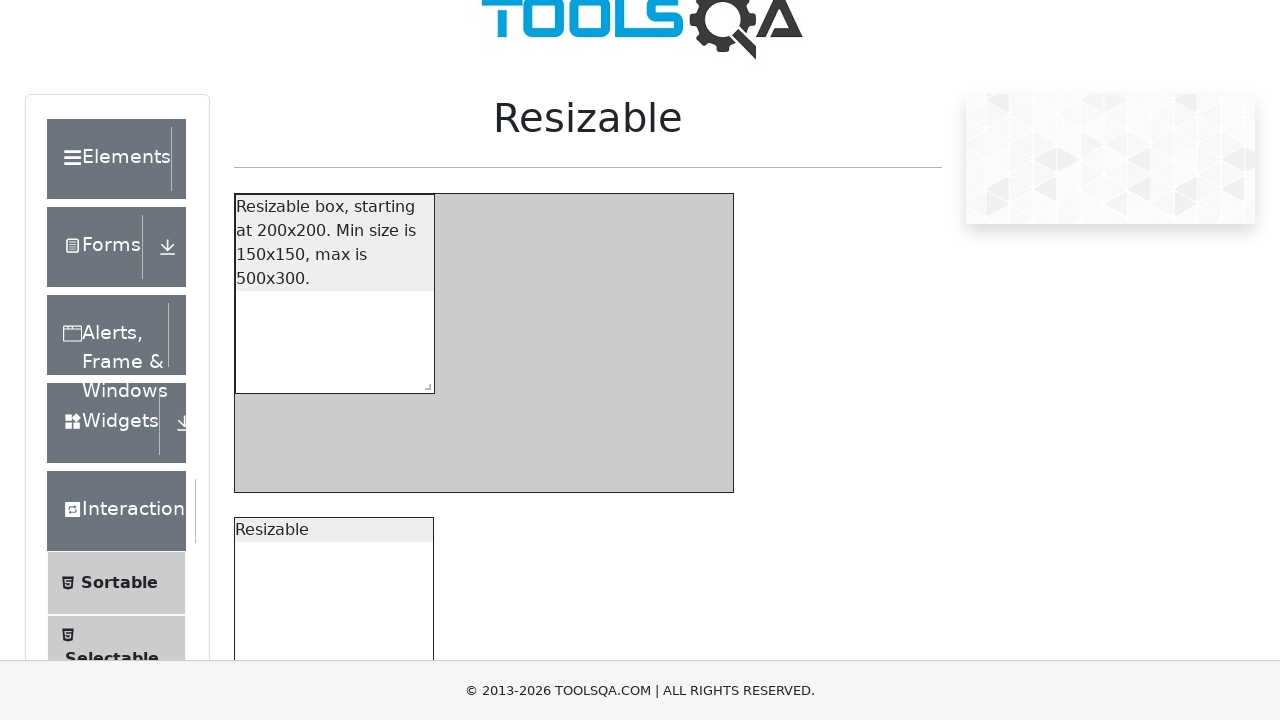